Tests sorting functionality by price low to high - sorts products and clicks on the first item to verify correct product

Starting URL: http://practice.automationtesting.in/shop

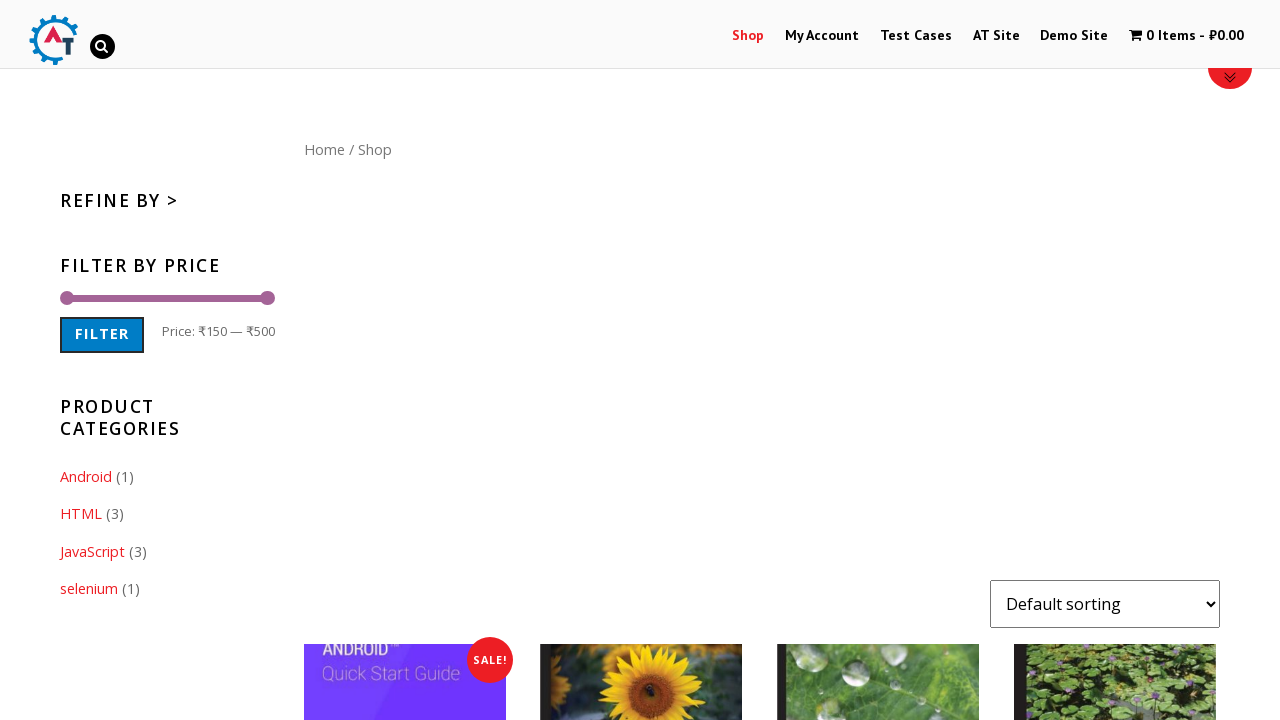

Waited for page to load with networkidle state
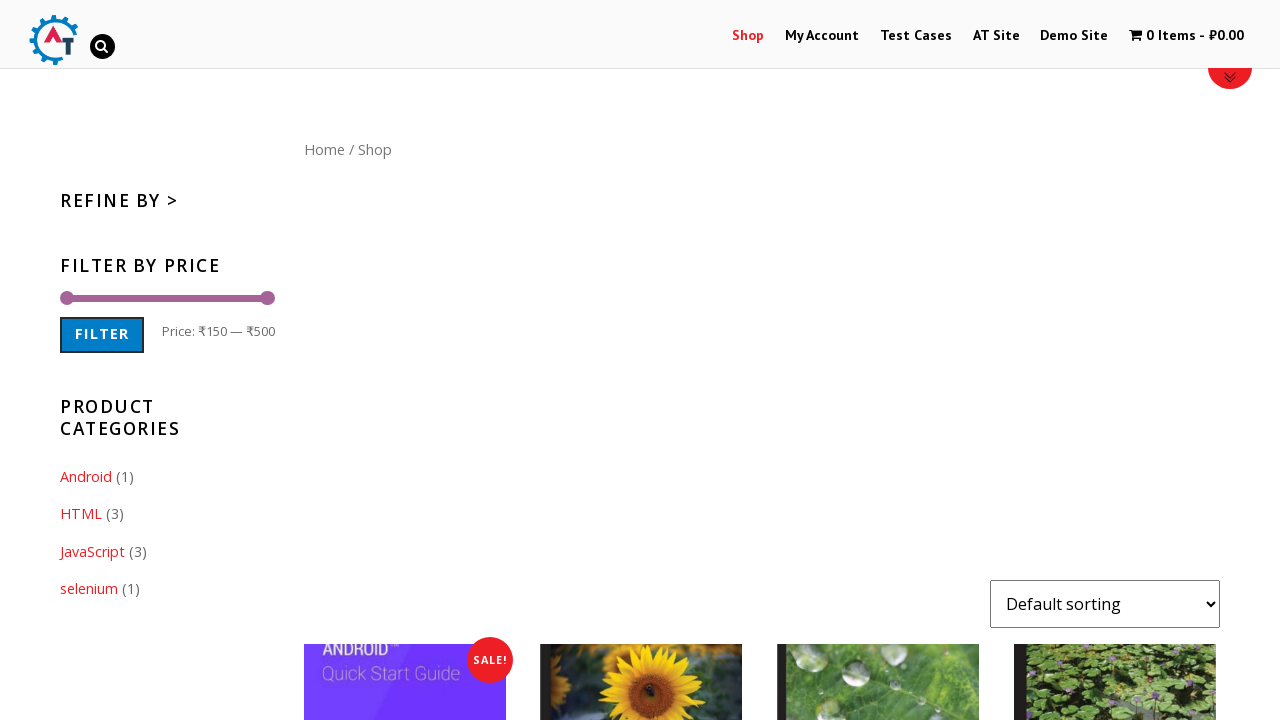

Selected 'price' option from sort dropdown to sort by low to high ratings on #content form select
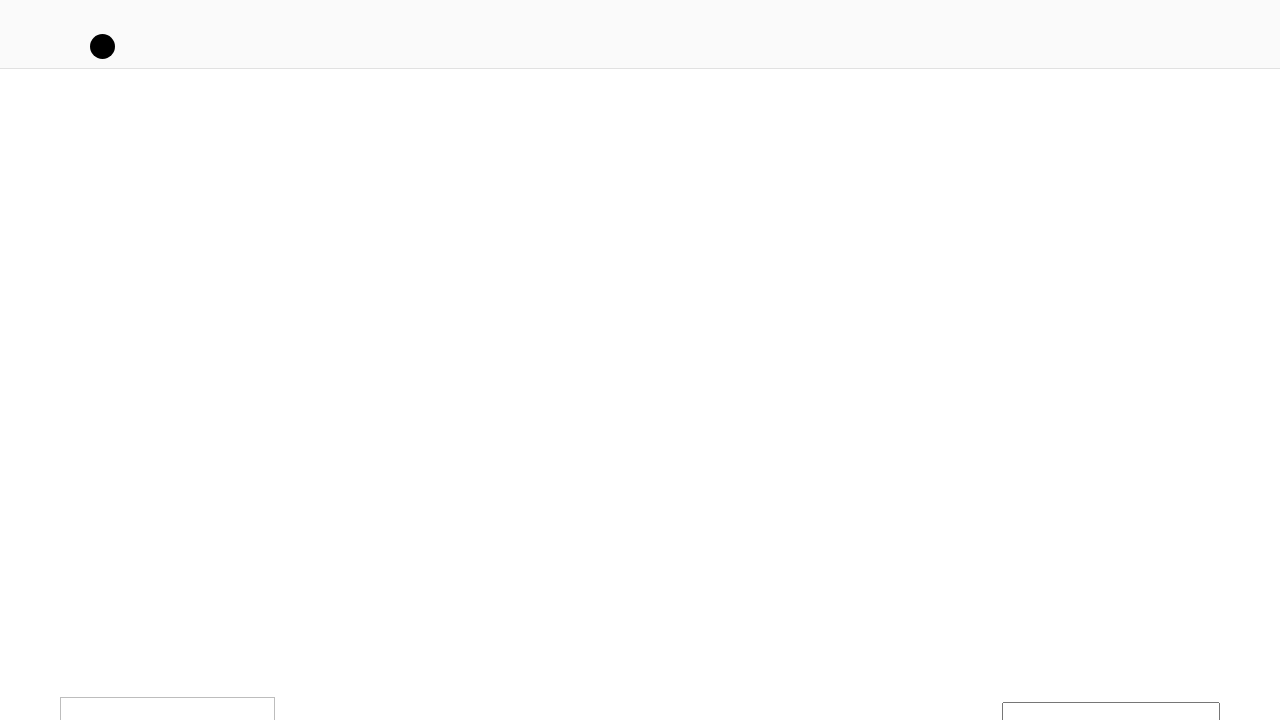

Waited 3 seconds for products to be sorted
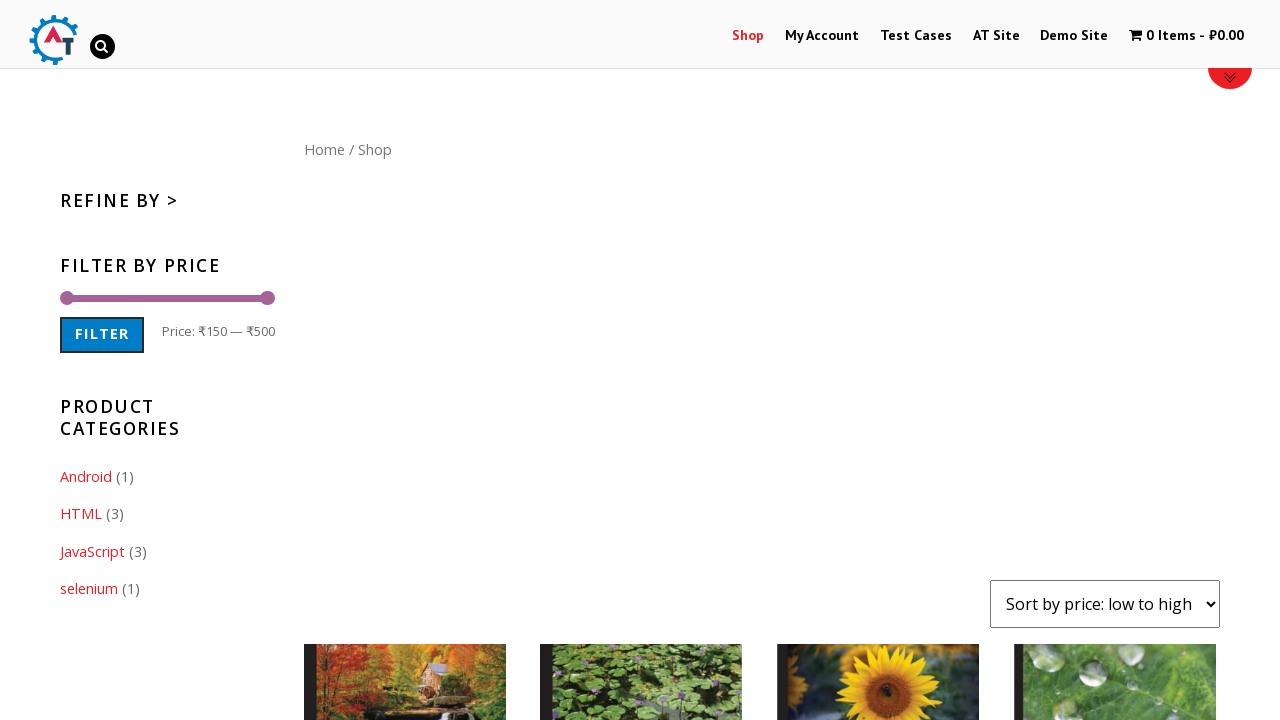

Verified products container is visible
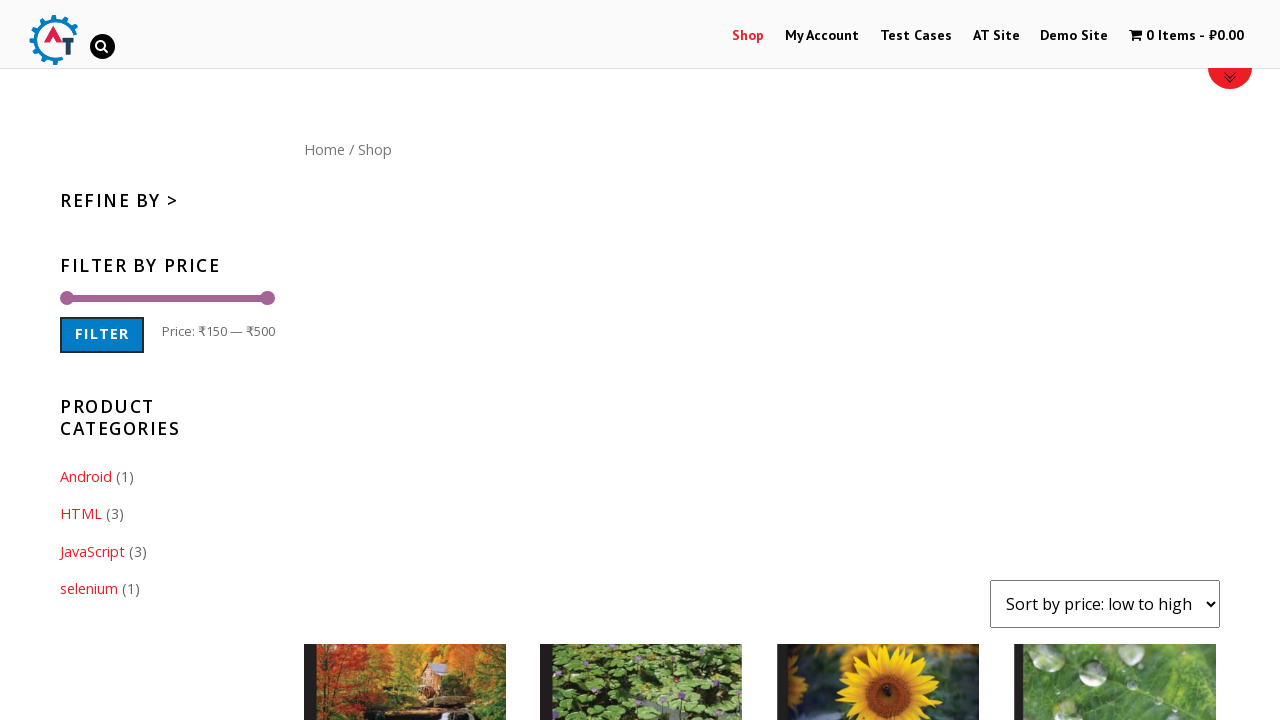

Clicked on the first product image to open product details at (405, 619) on xpath=//*[@id="content"]/ul/li[1]/a[1]/img
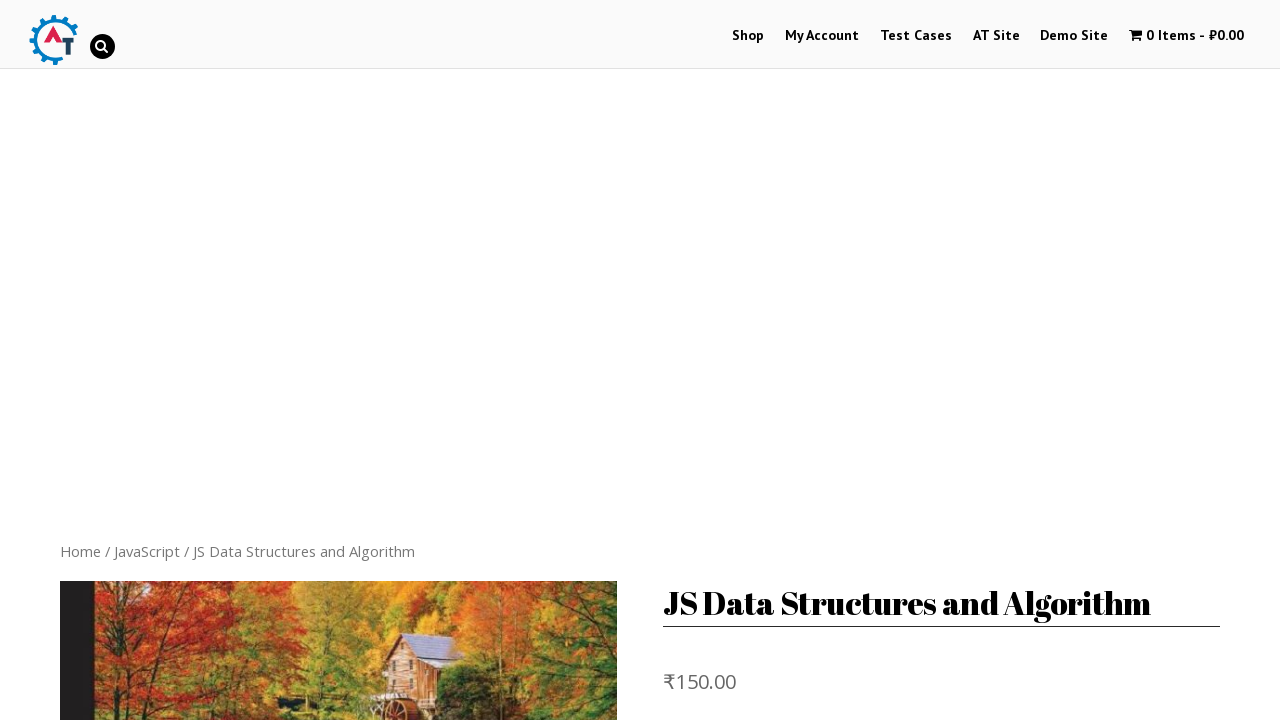

Waited 3 seconds for product page to load
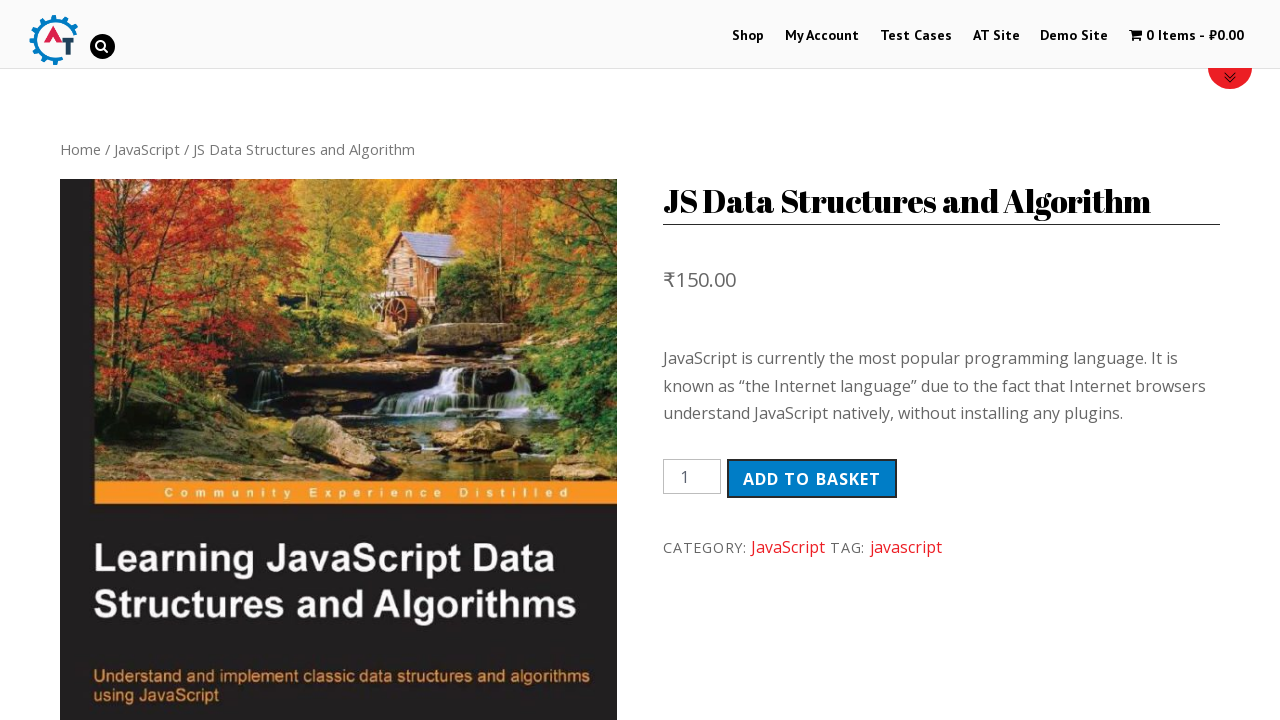

Verified product page loaded with product title visible
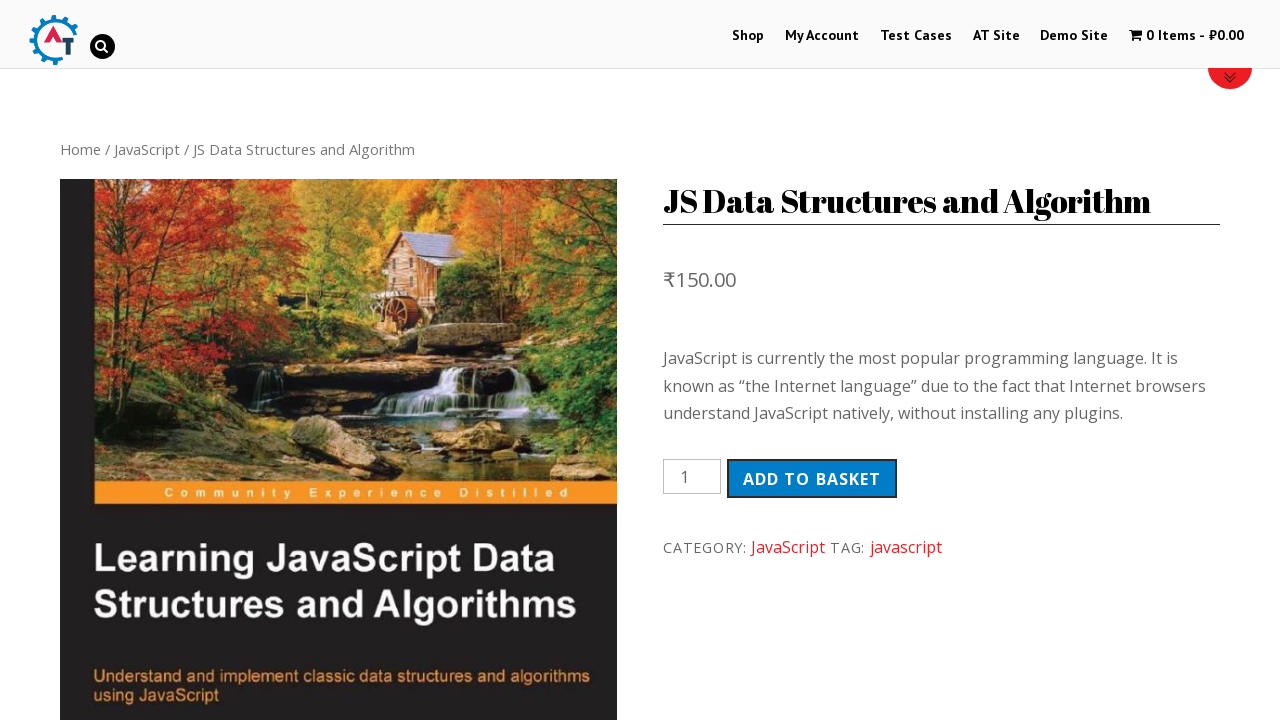

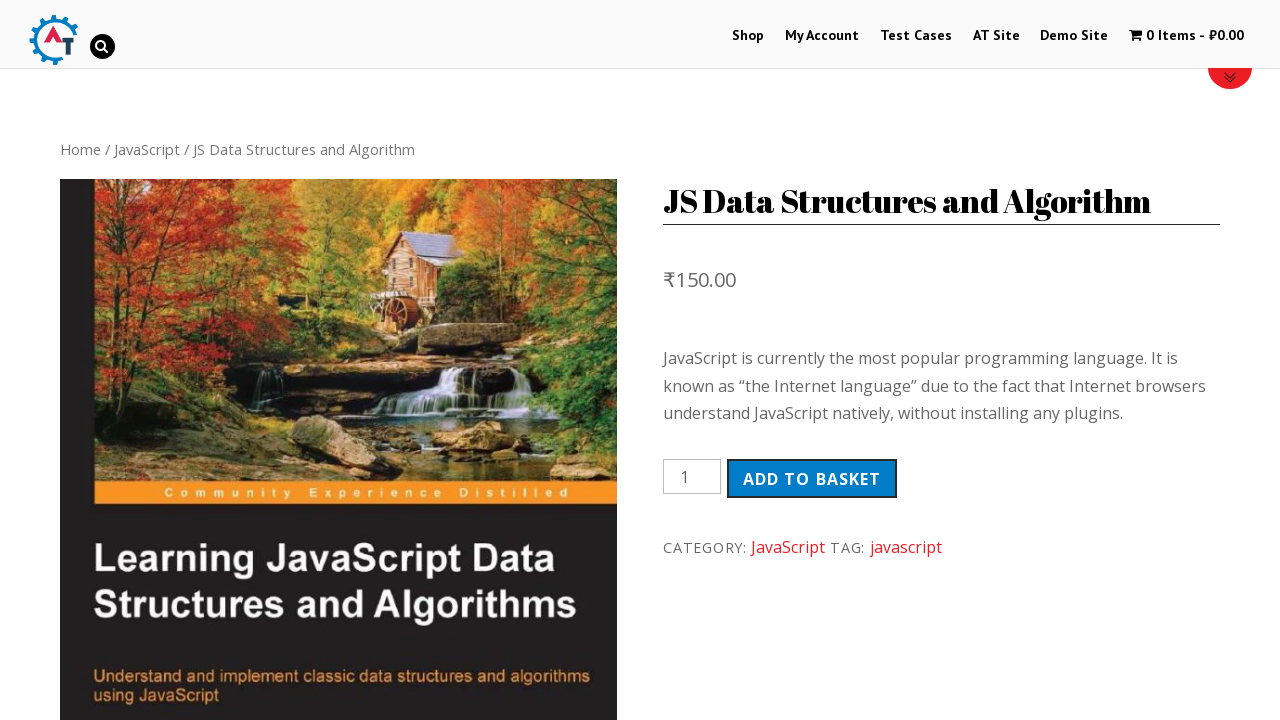